Navigates to the Militaria.pl website and waits for the page to fully load

Starting URL: https://www.militaria.pl/

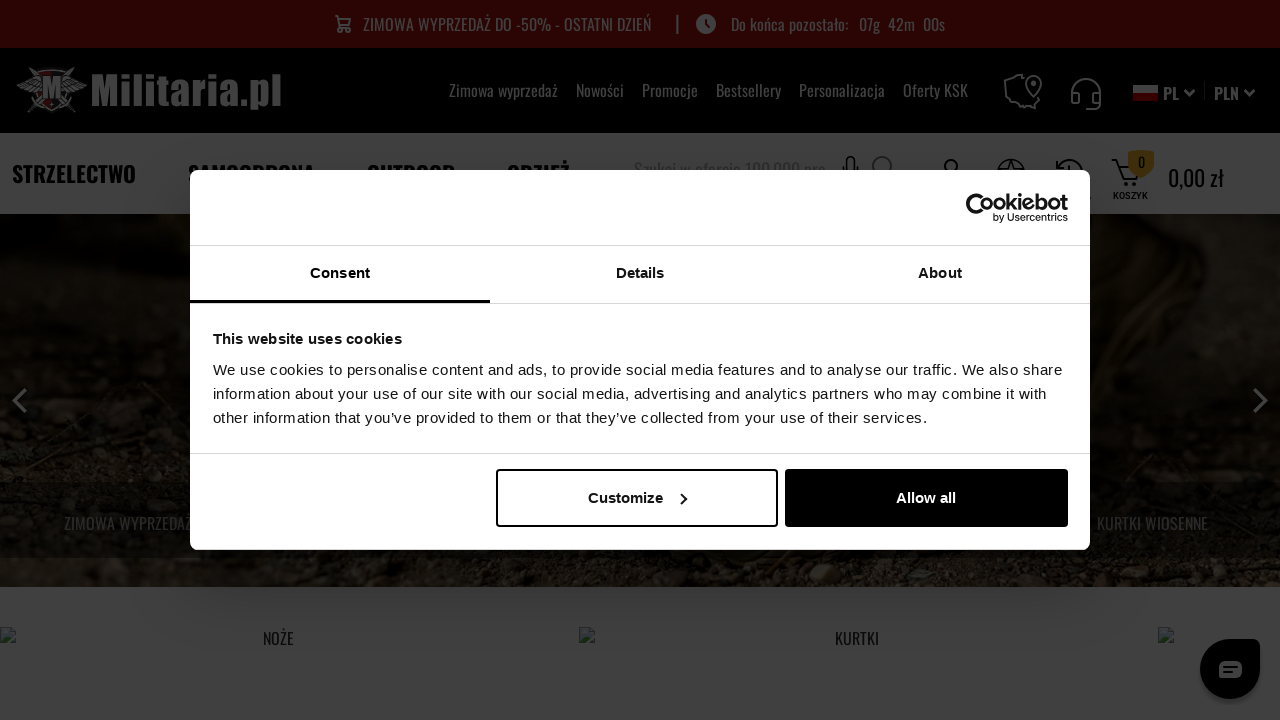

Waited for page to fully load (networkidle state reached)
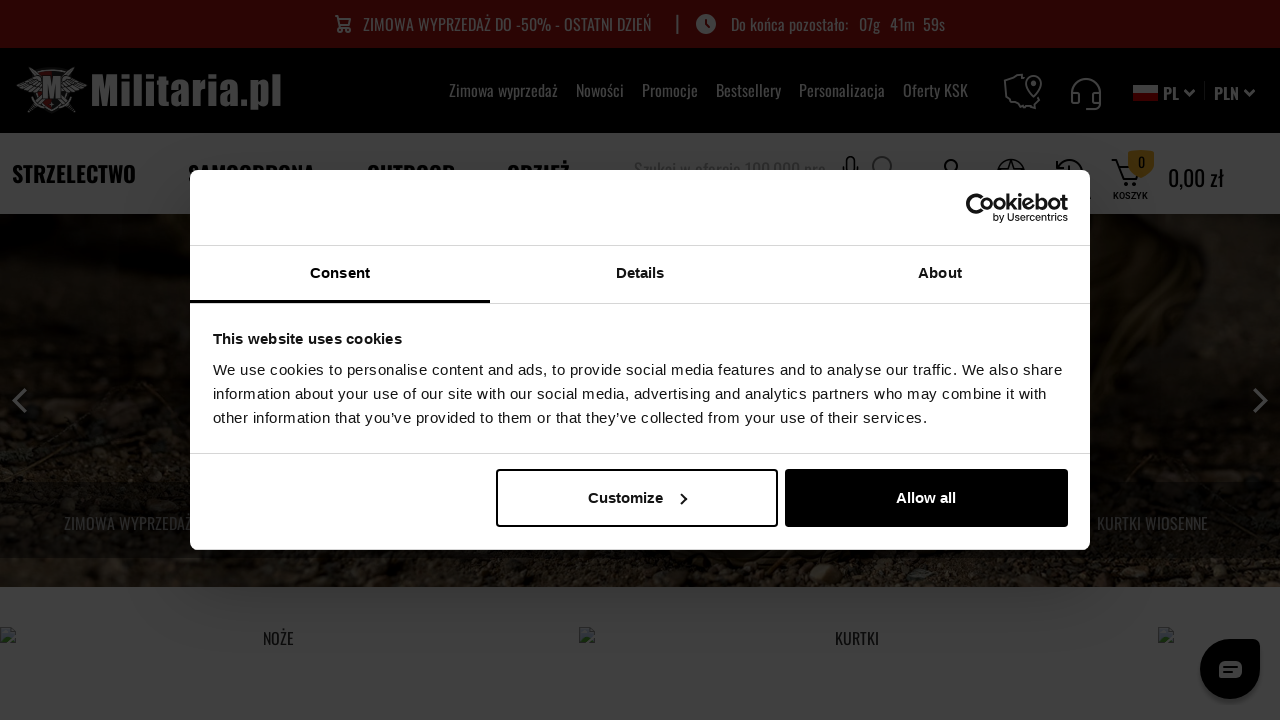

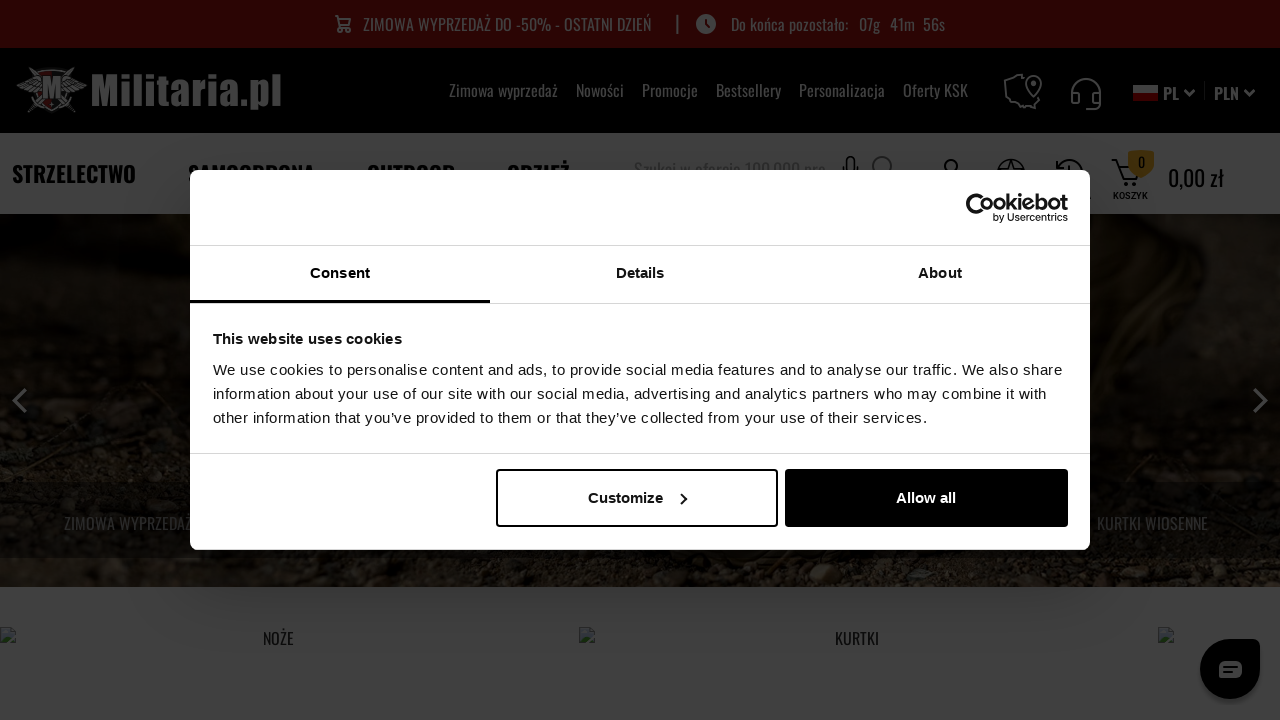